Tests jQuery UI selectable functionality by selecting multiple items from a list using click and hold actions

Starting URL: http://only-testing-blog.blogspot.in/2014/09/selectable.html

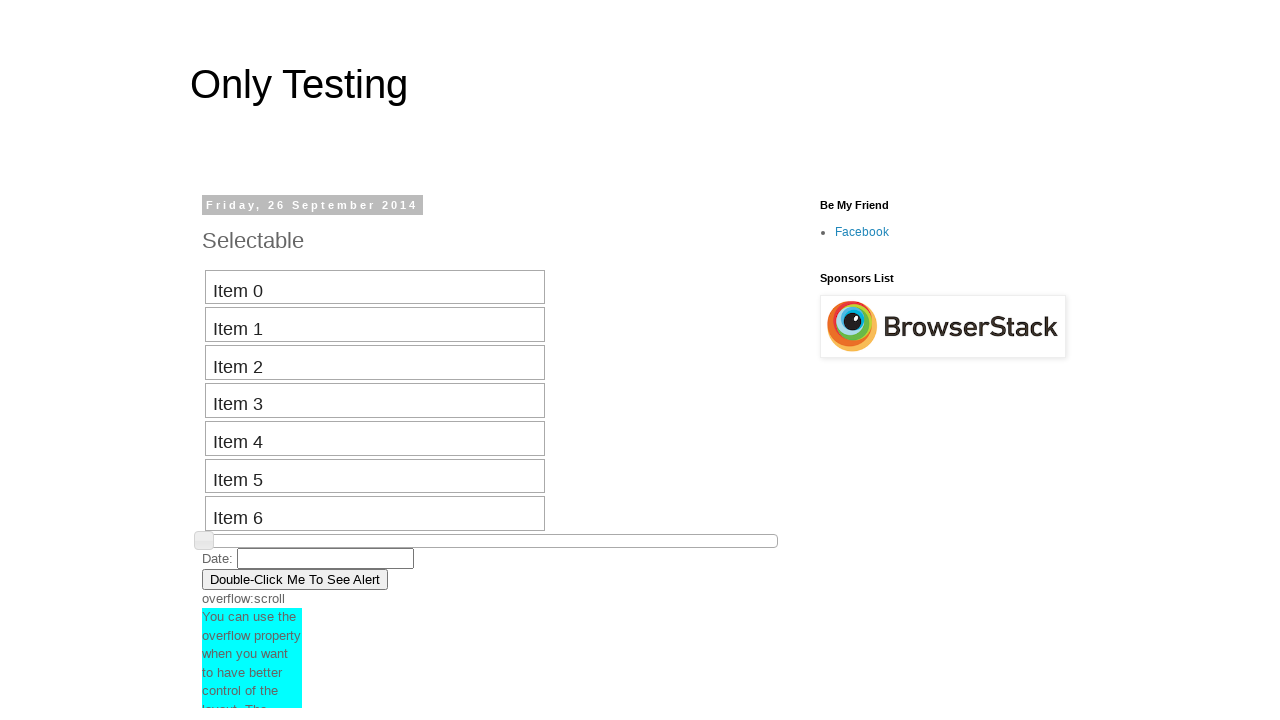

Retrieved all selectable items from the list
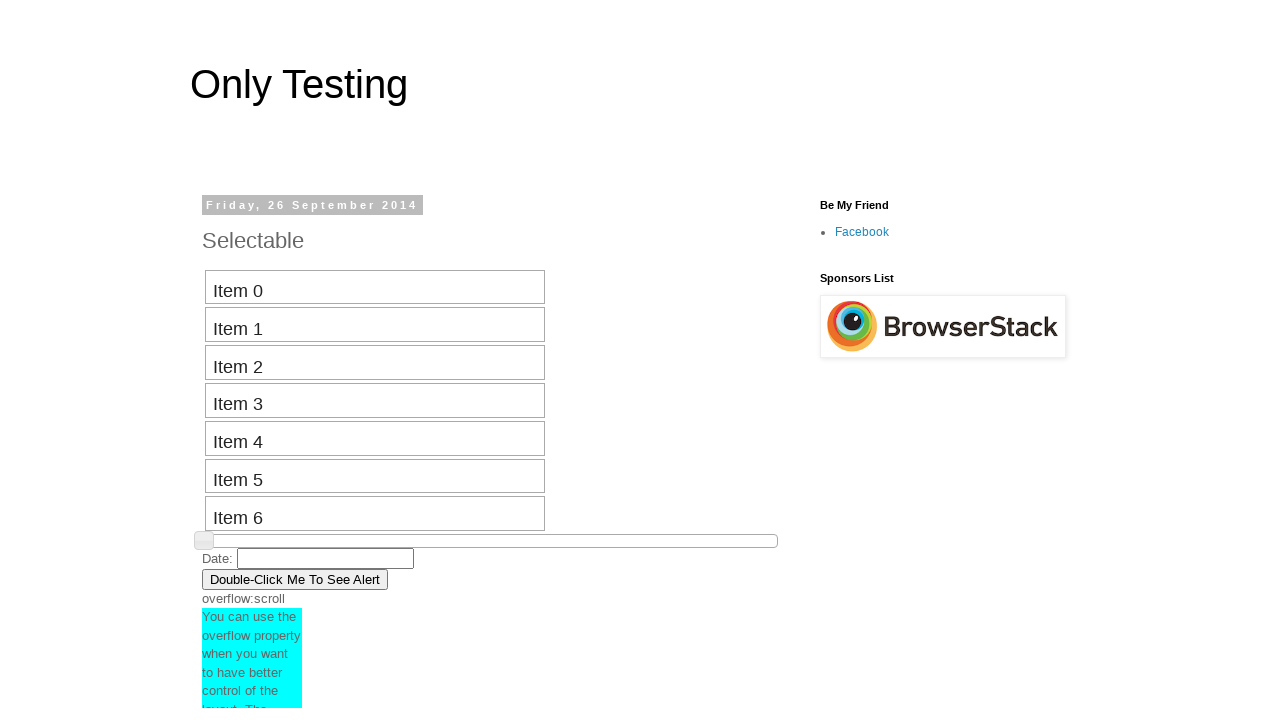

Moved mouse to item at index 2 at (210, 350)
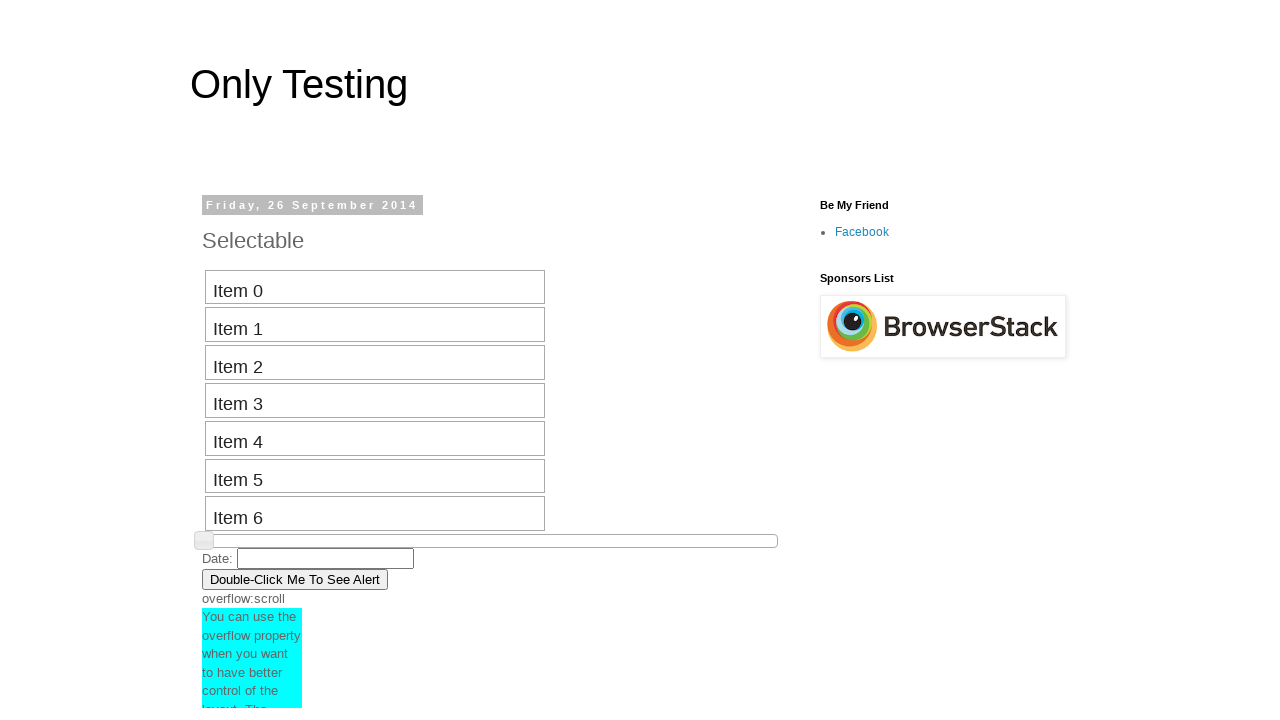

Pressed mouse button down on item 2 at (210, 350)
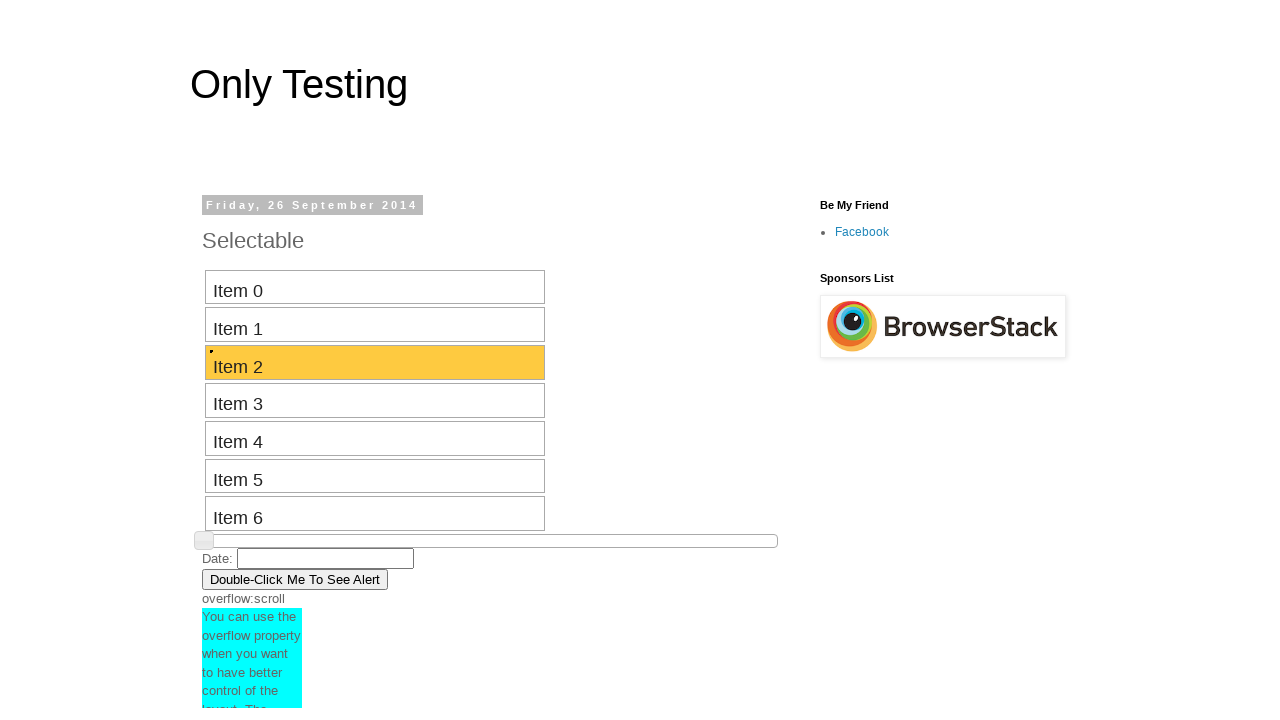

Dragged mouse from item 2 to item 5 at (210, 464)
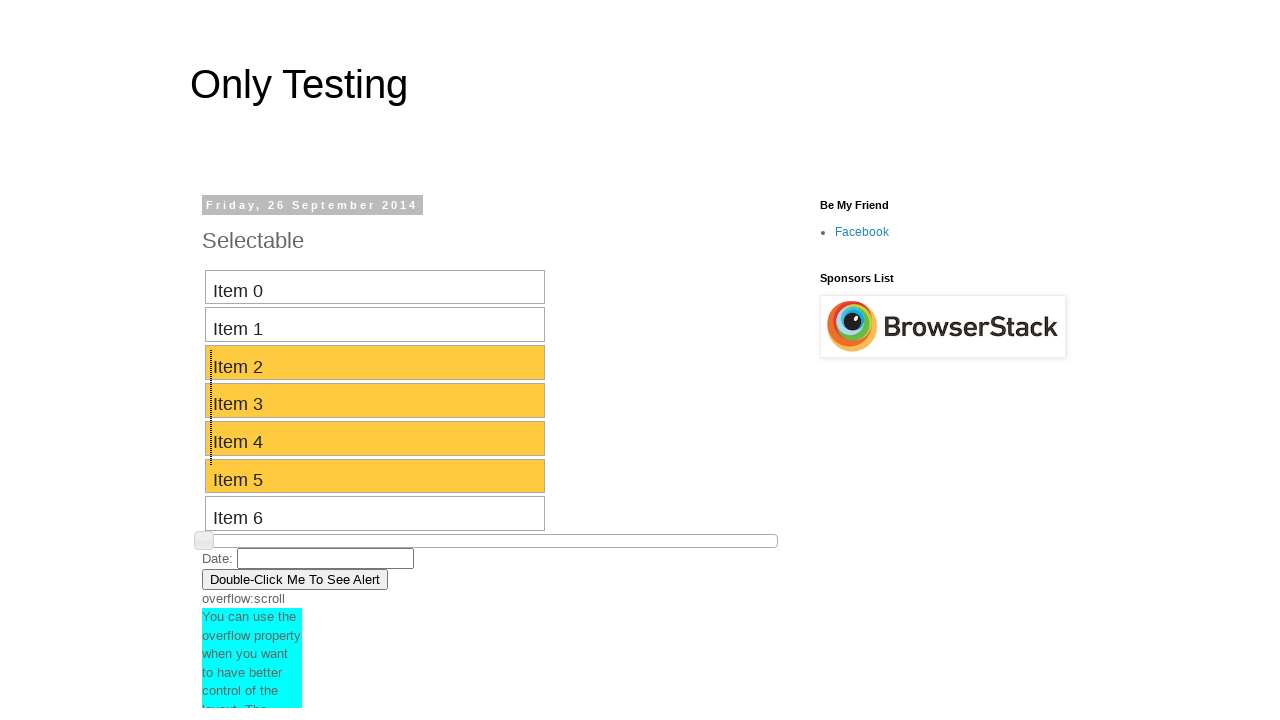

Released mouse button to complete selection of items 2-5 at (210, 464)
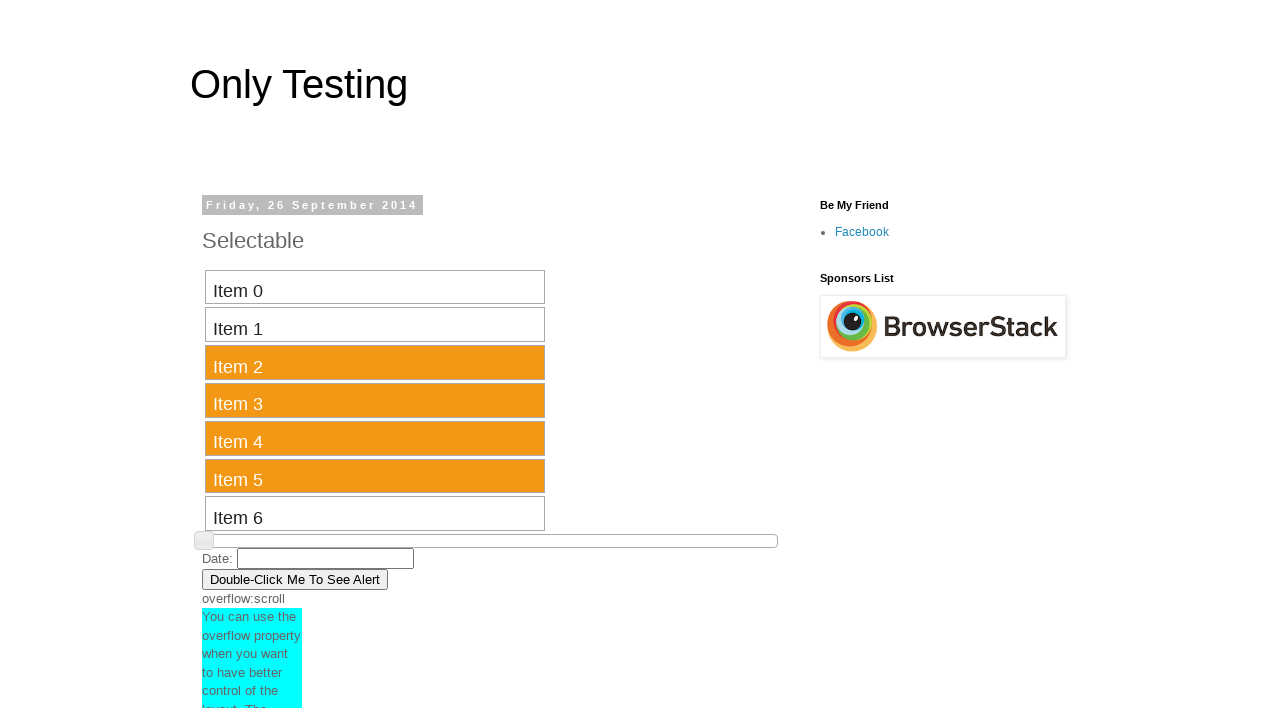

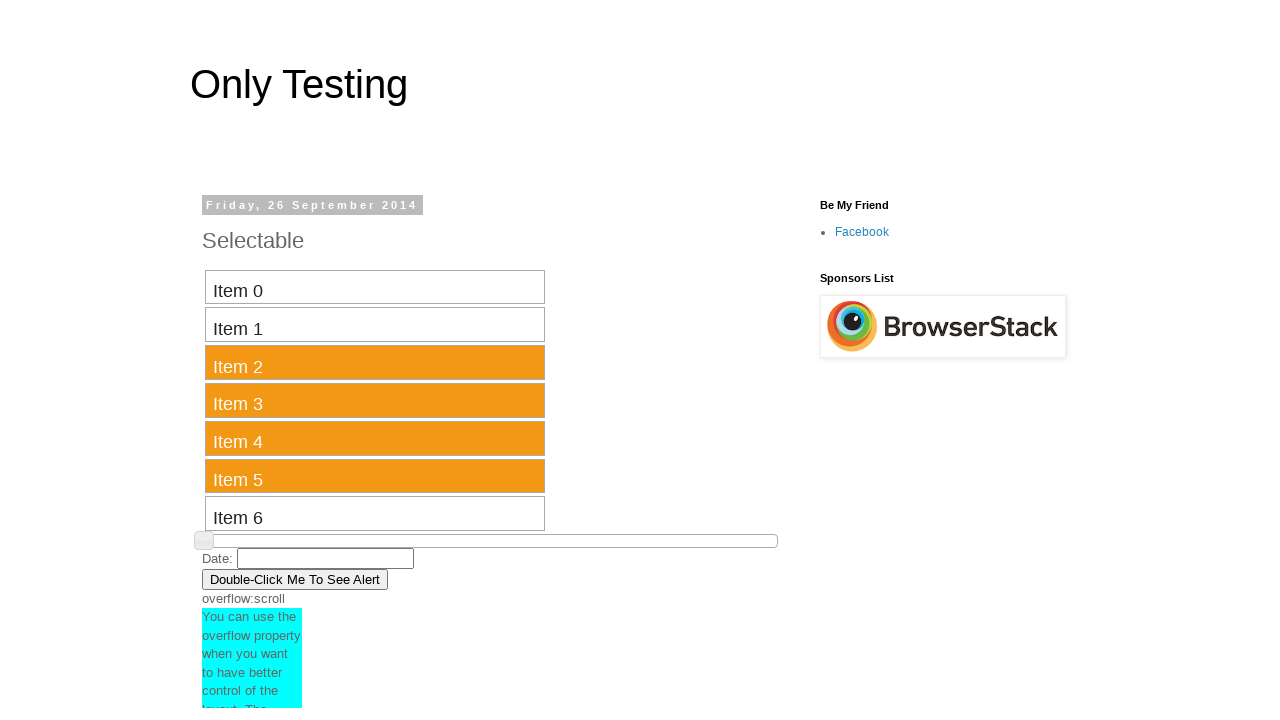